Tests error handling when username exceeds character limit by entering a very long username

Starting URL: https://login.mailchimp.com/signup/

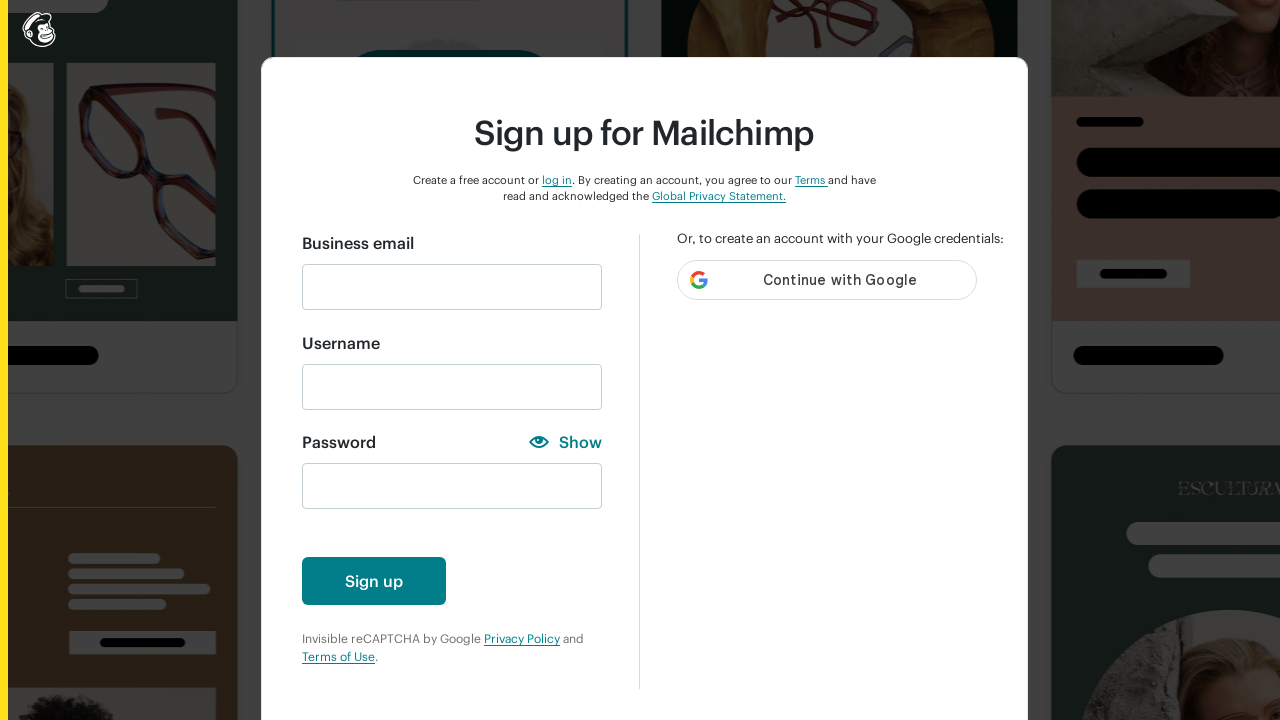

Filled email field with 'testuser567@example.com' on #email
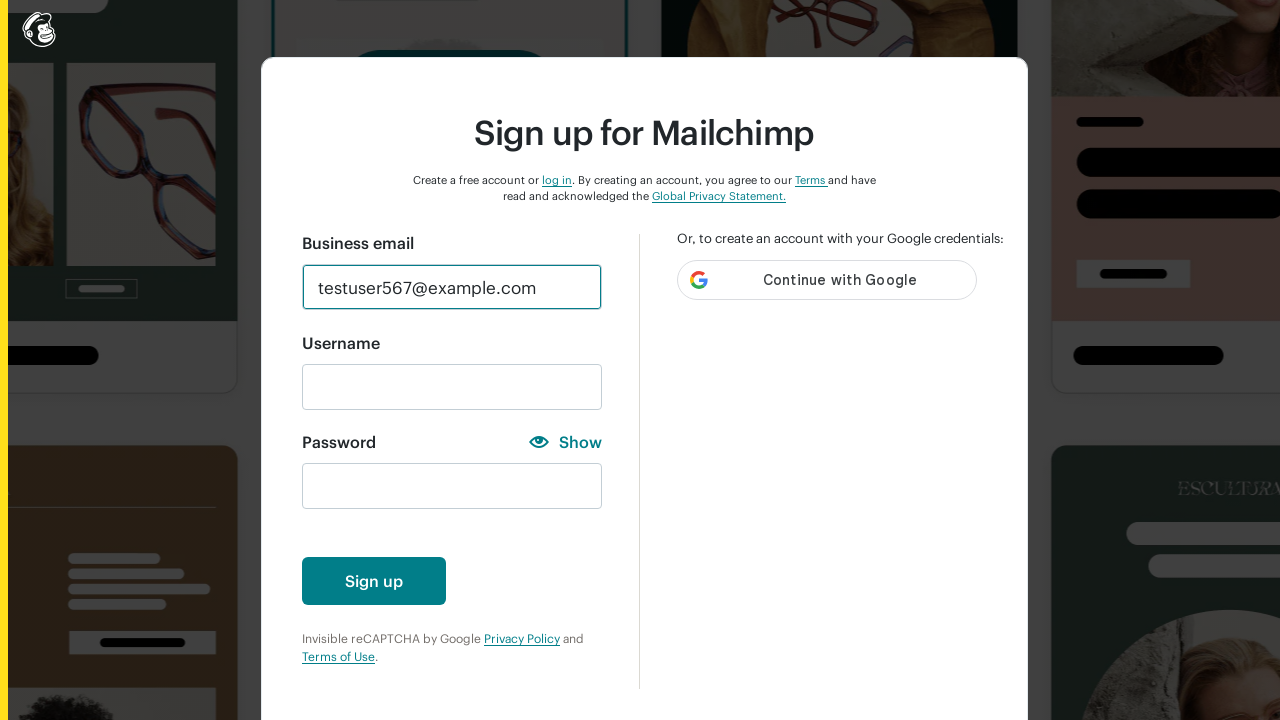

Filled username field with very long value exceeding character limit on #new_username
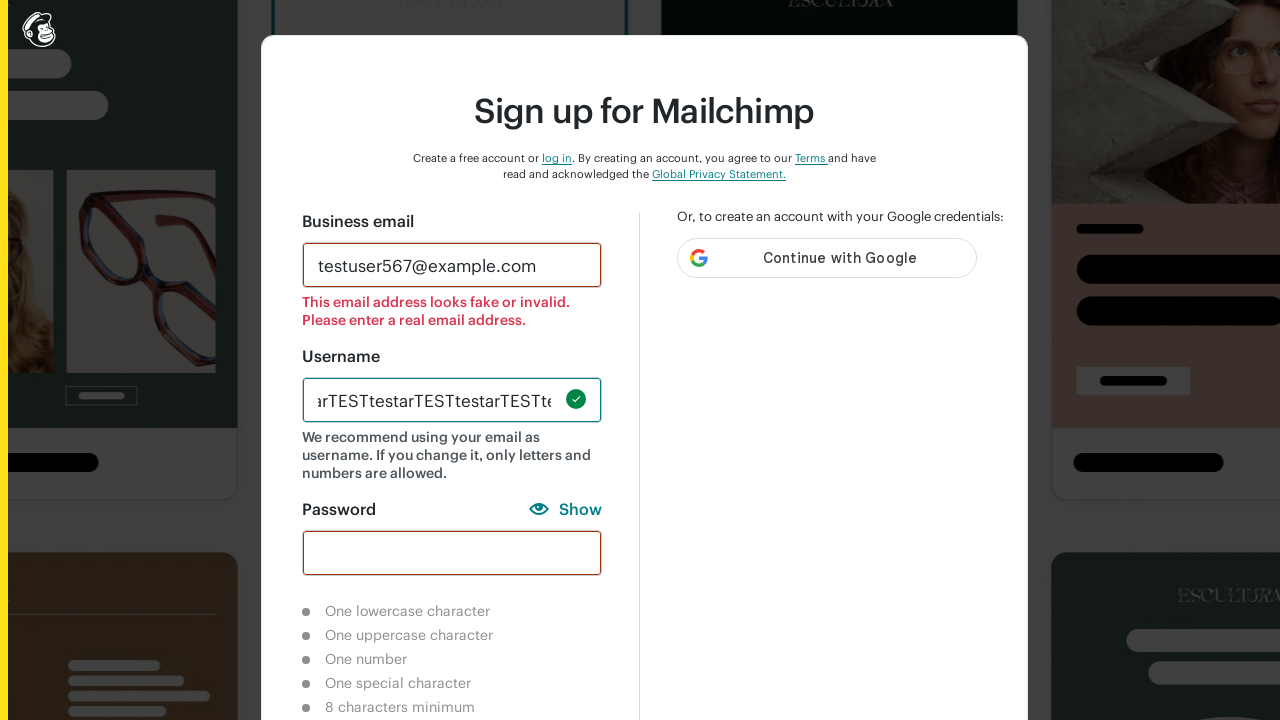

Filled password field with 'TestTestar1337!' on #new_password
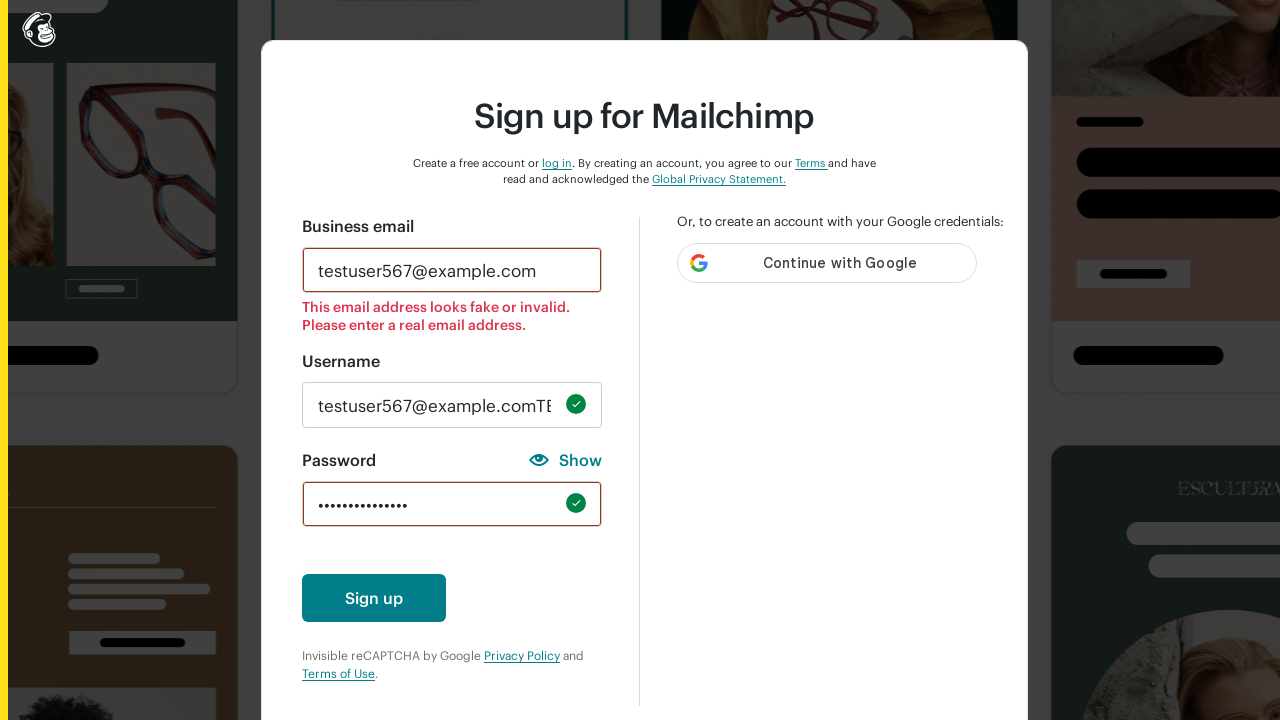

Submitted signup form by pressing Enter on #signup-form
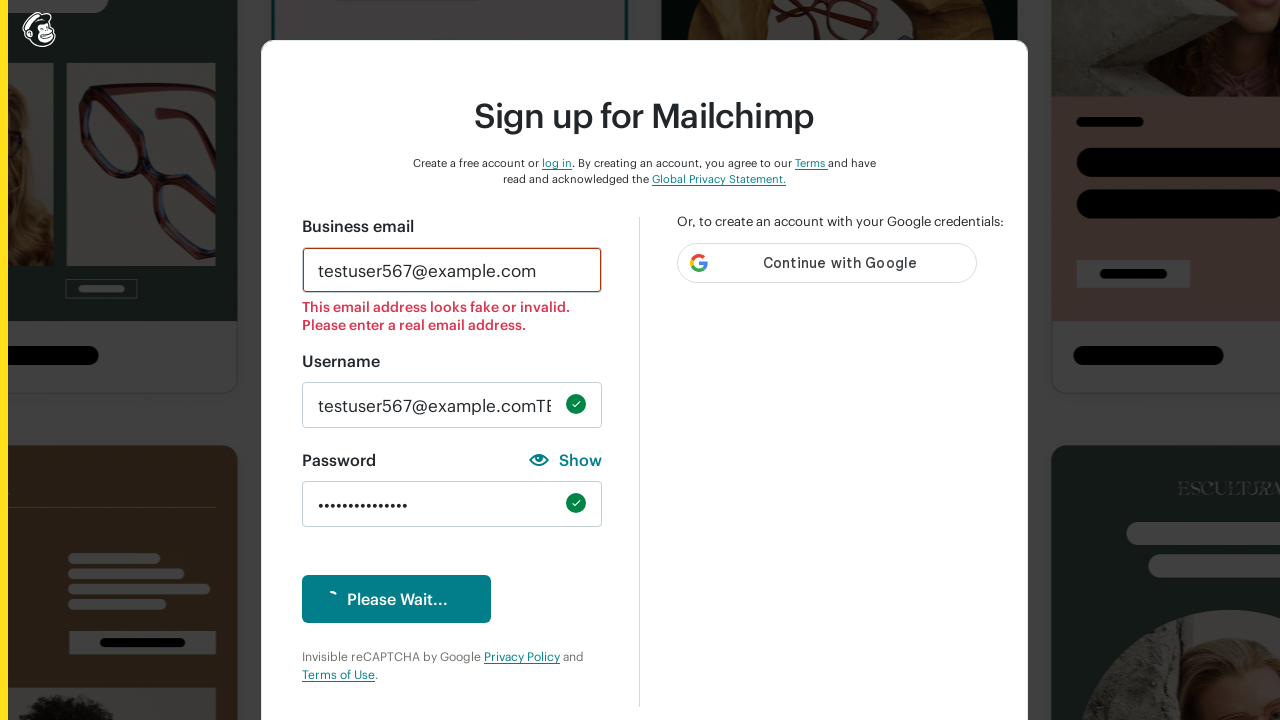

Error message appeared indicating too long username
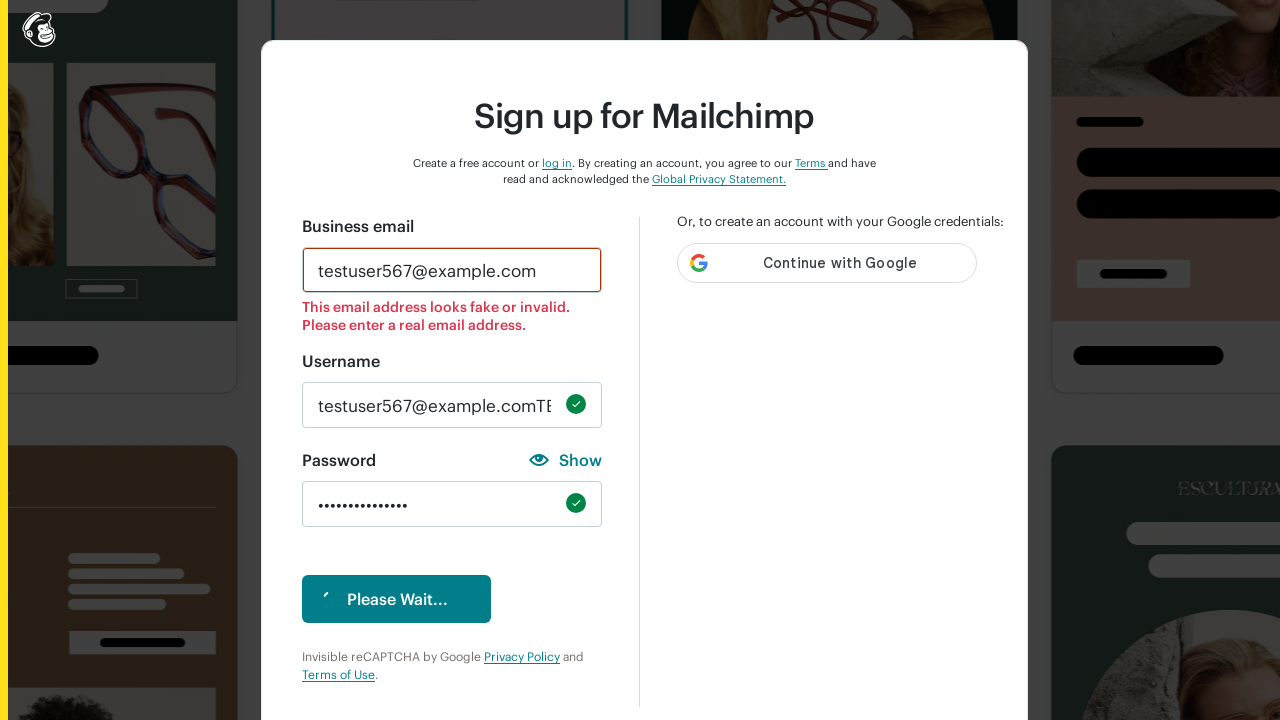

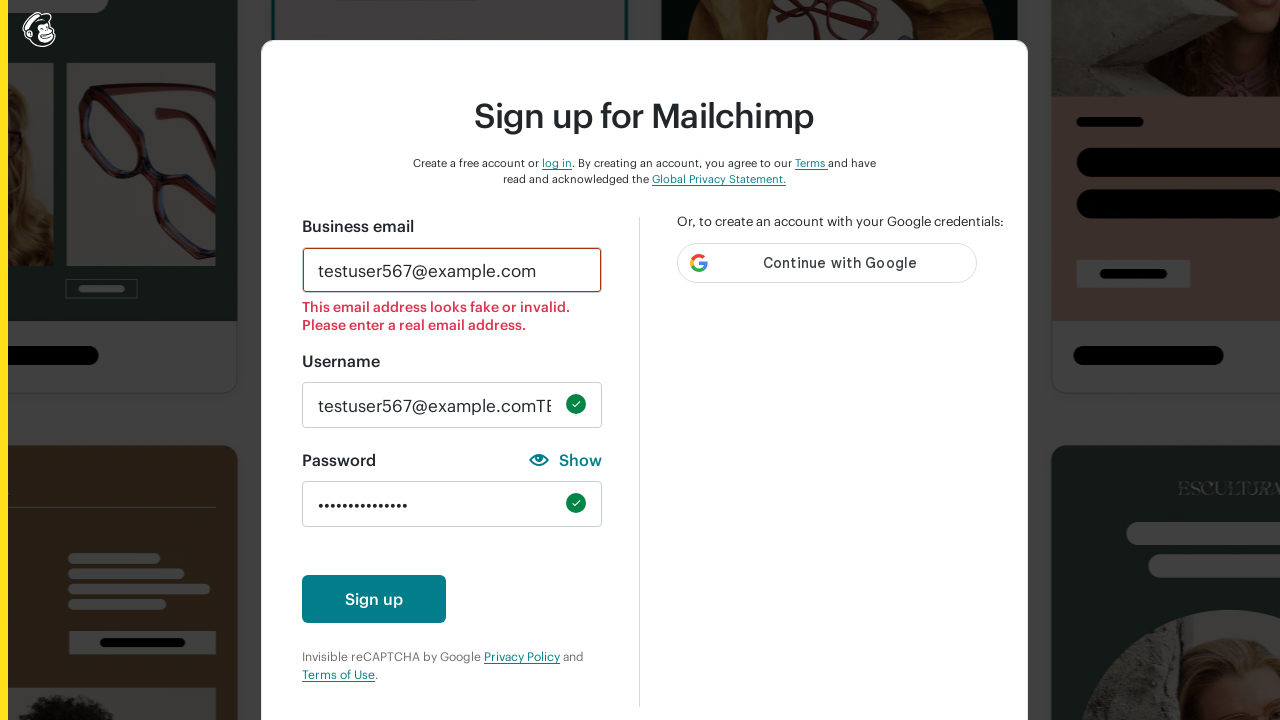